Tests dropdown selection functionality by selecting options using different methods (visible text and index)

Starting URL: https://www.leafground.com/select.xhtml

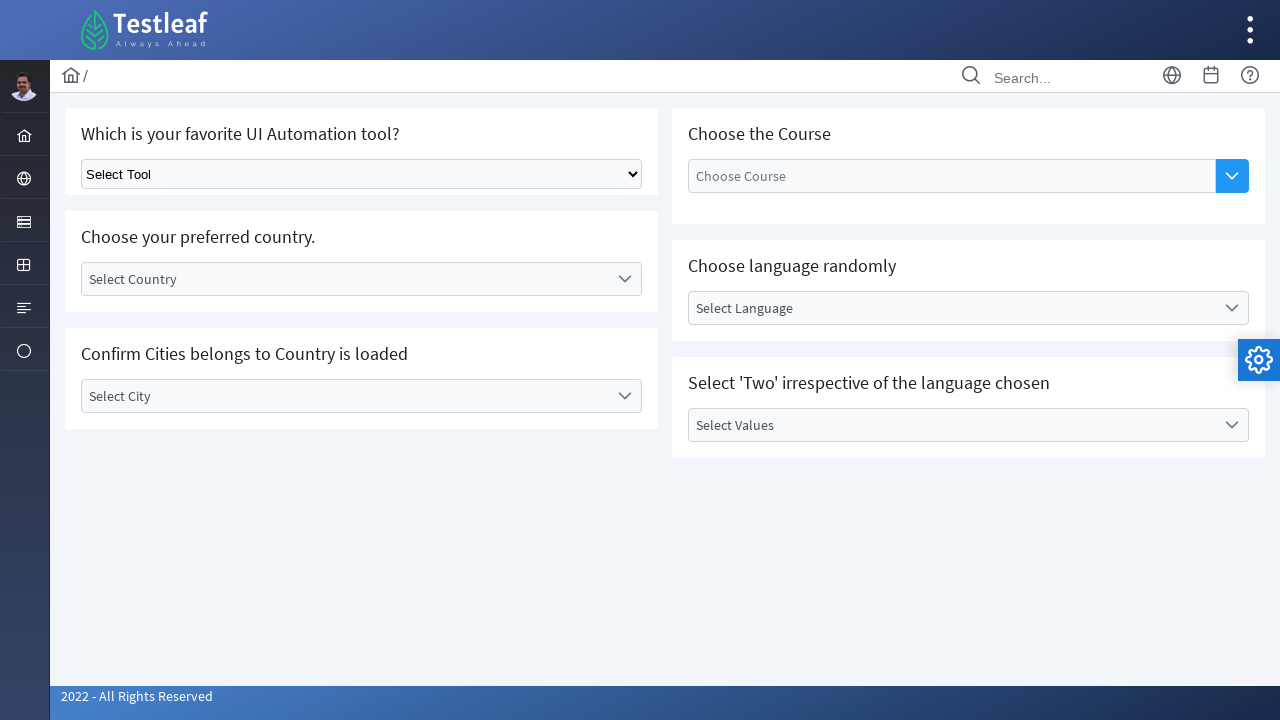

Selected 'Puppeteer' option from dropdown by visible text on select.ui-selectonemenu
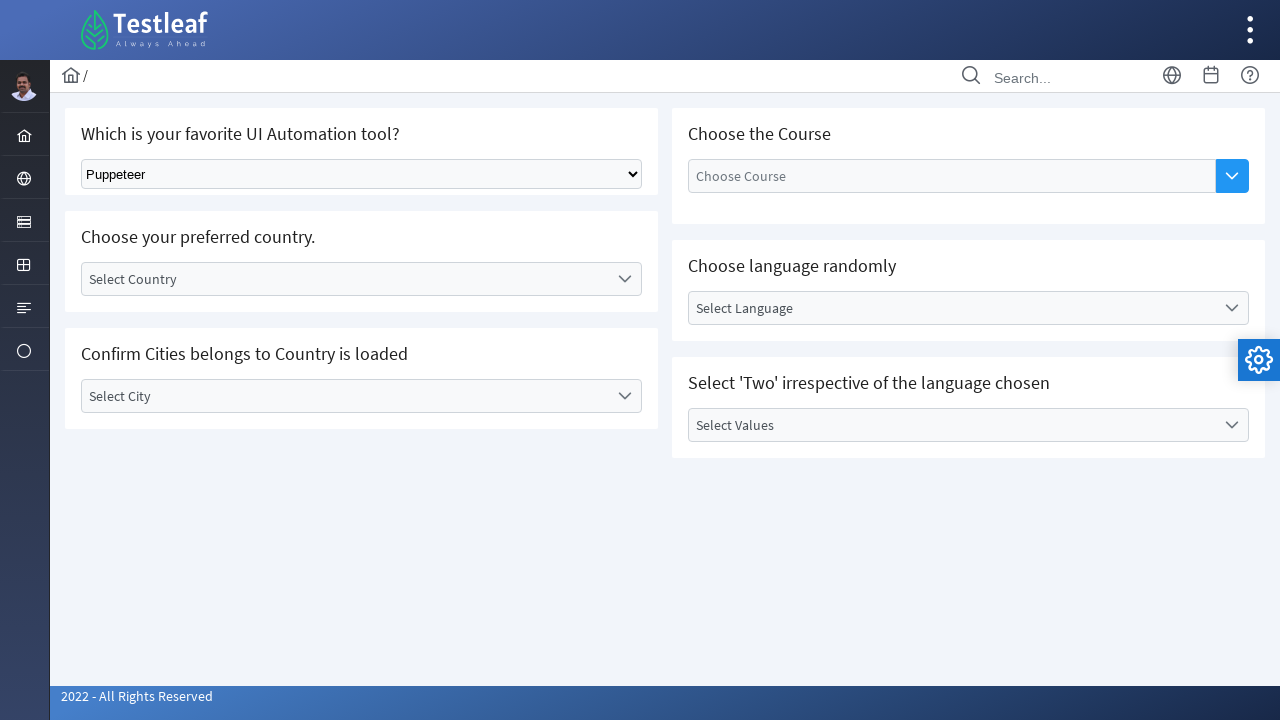

Waited 2000ms for selection to register
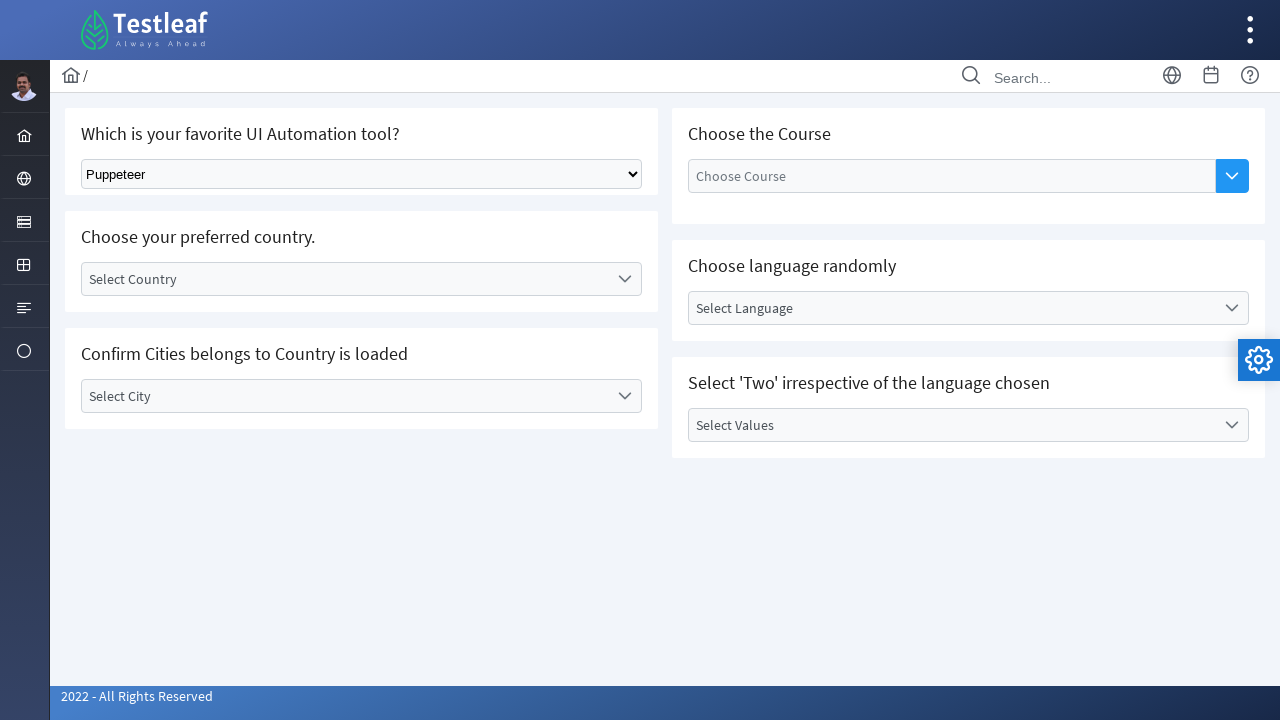

Selected dropdown option by index 2 (3rd option) on select.ui-selectonemenu
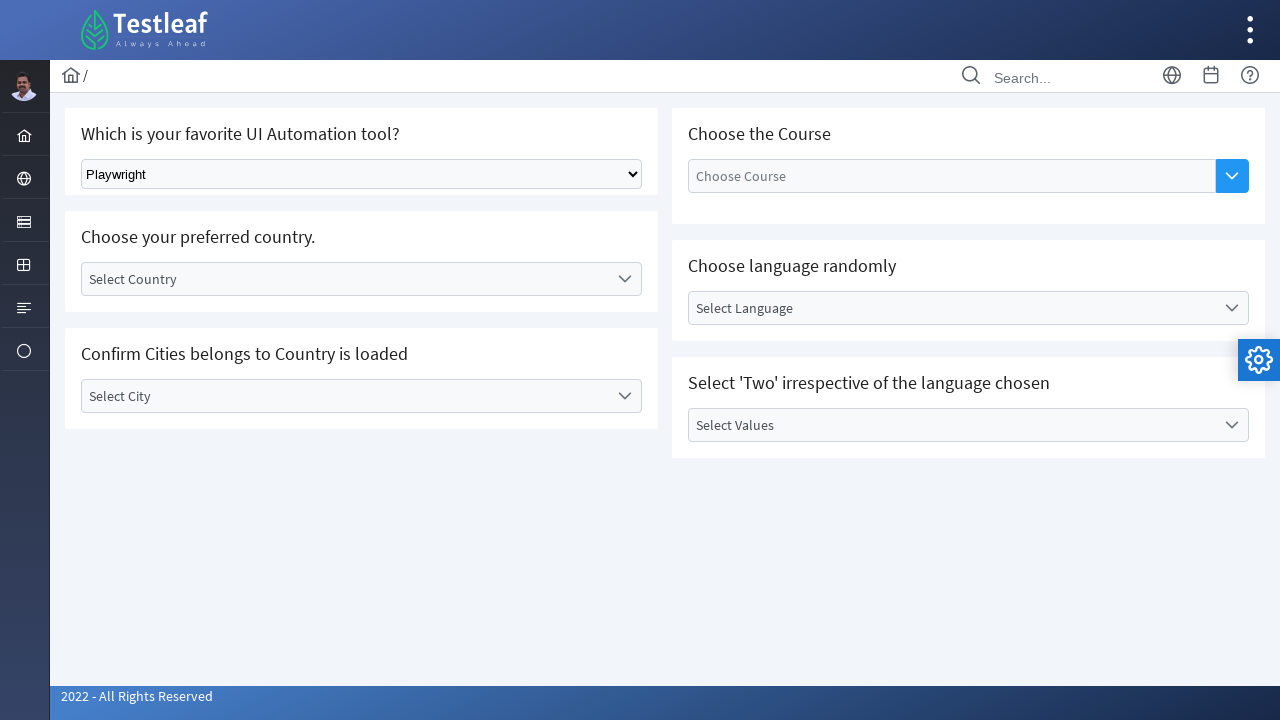

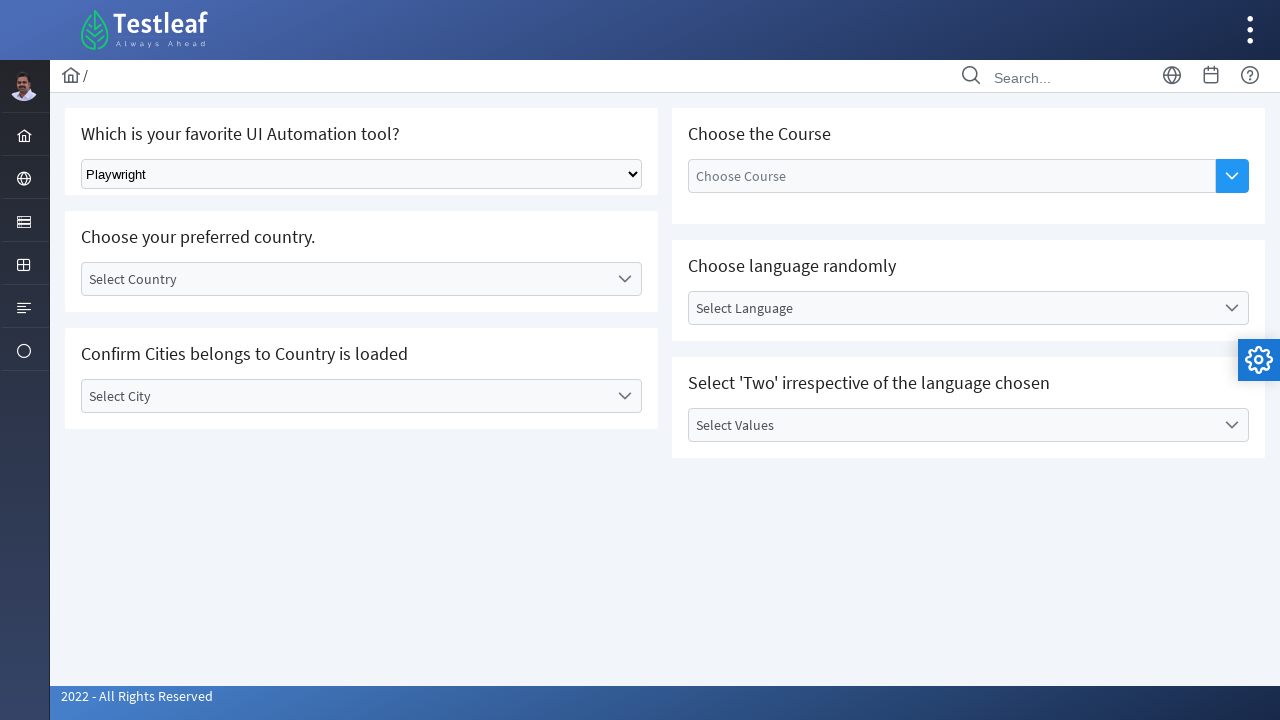